Tests context menu functionality by navigating to the context menu page and performing a right-click action on the designated area

Starting URL: https://the-internet.herokuapp.com/

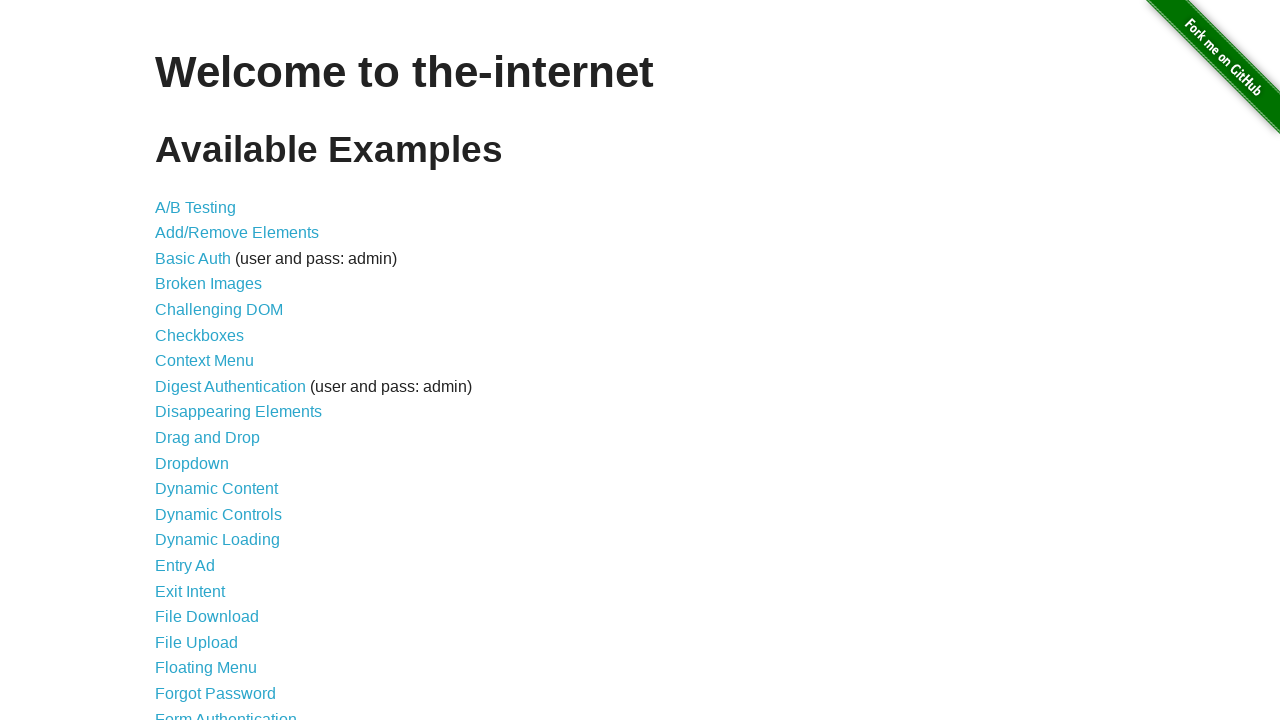

Clicked on Context Menu link at (204, 361) on text=Context Menu
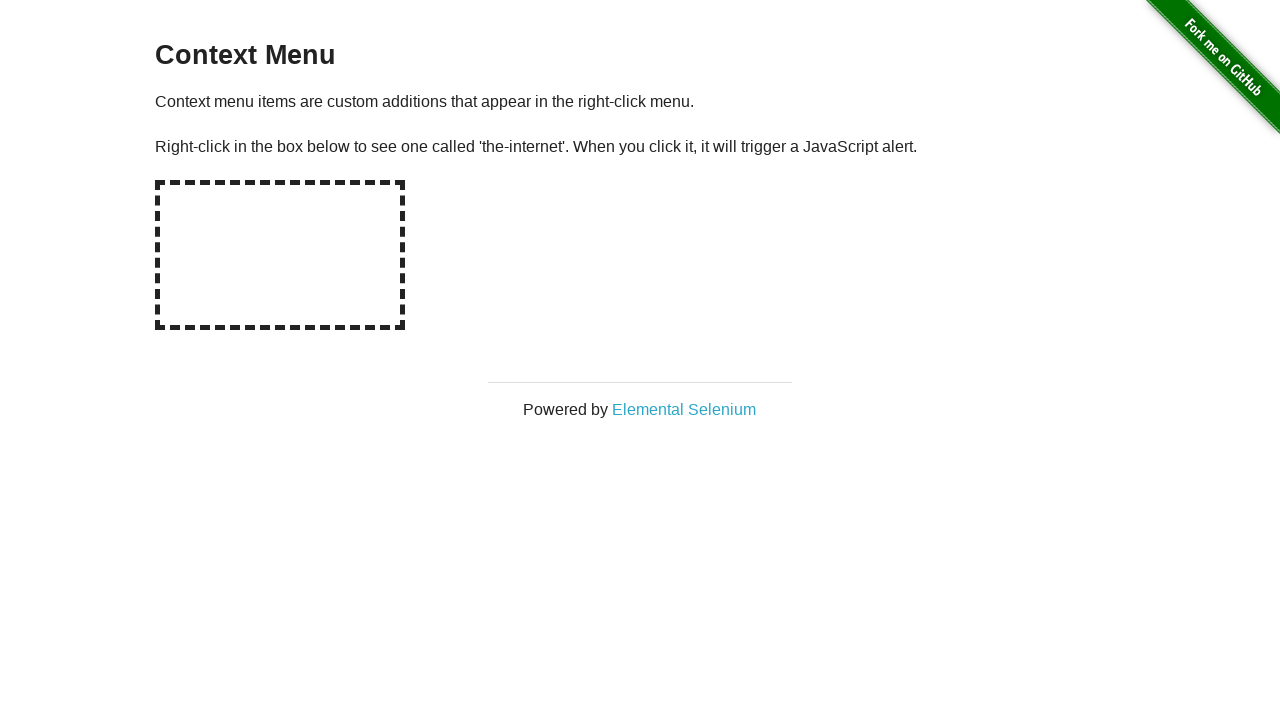

Context Menu page loaded and hot-spot element appeared
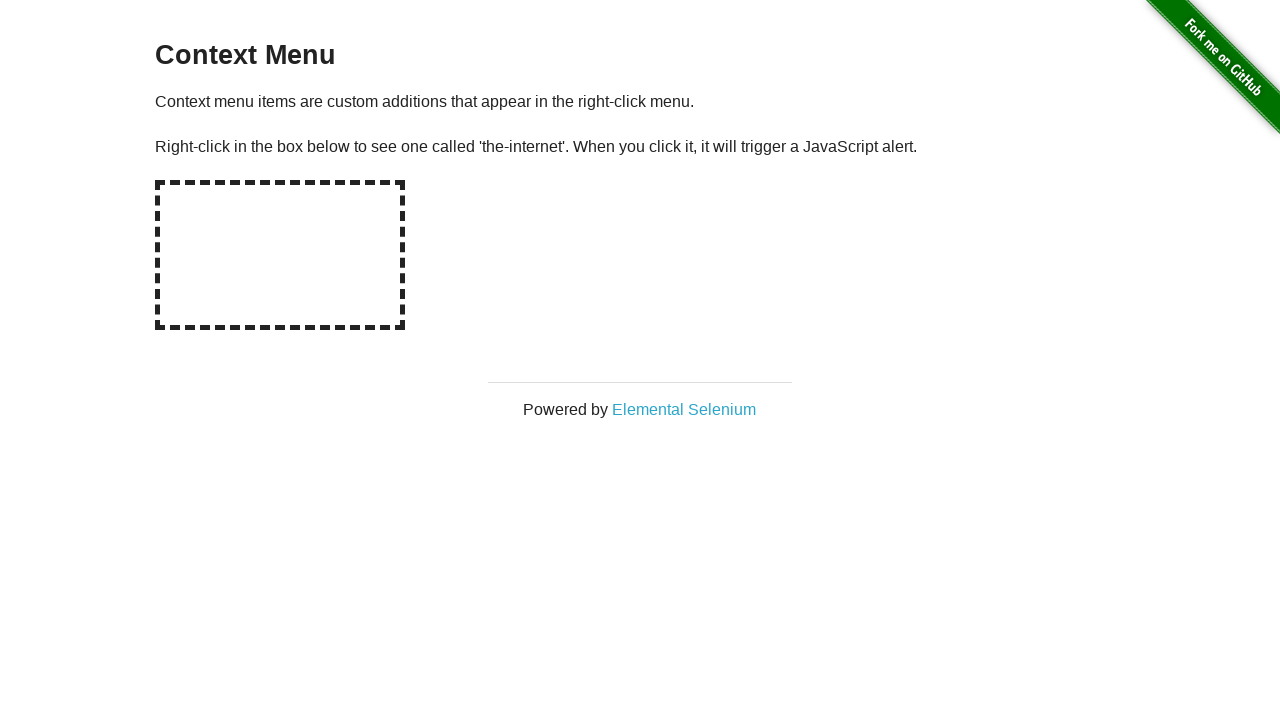

Performed right-click action on the designated context menu area at (280, 255) on #hot-spot
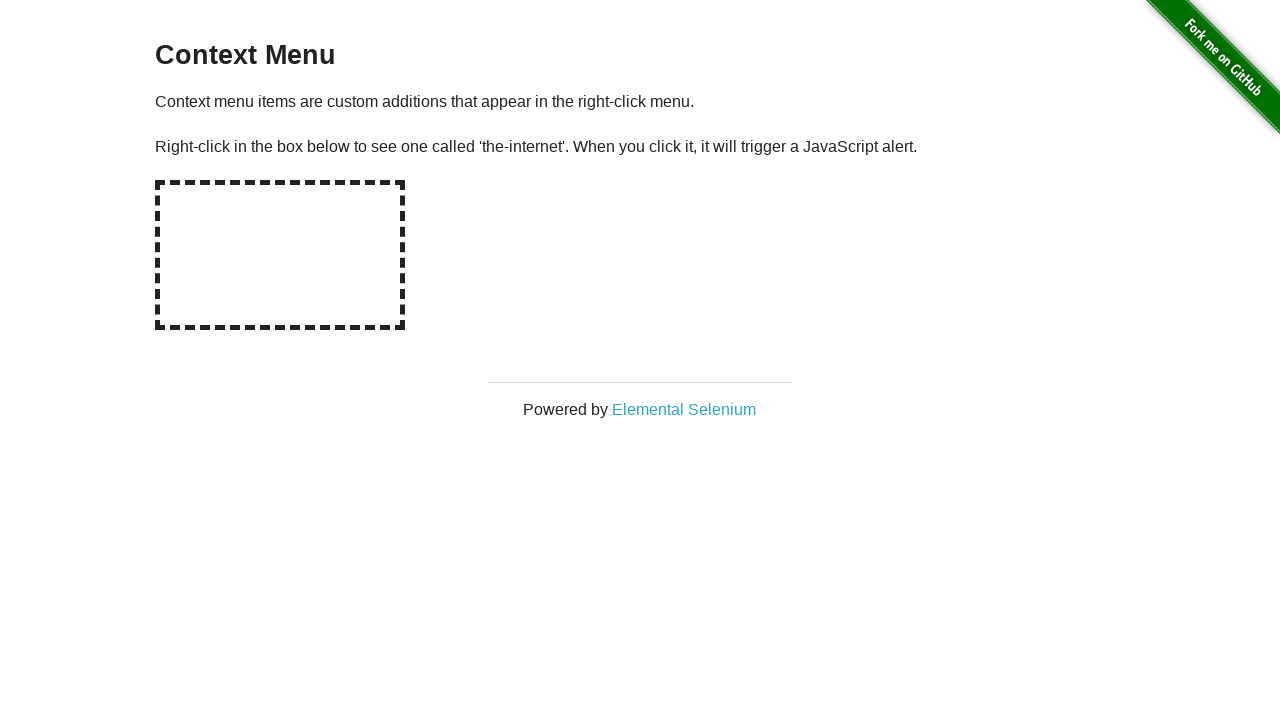

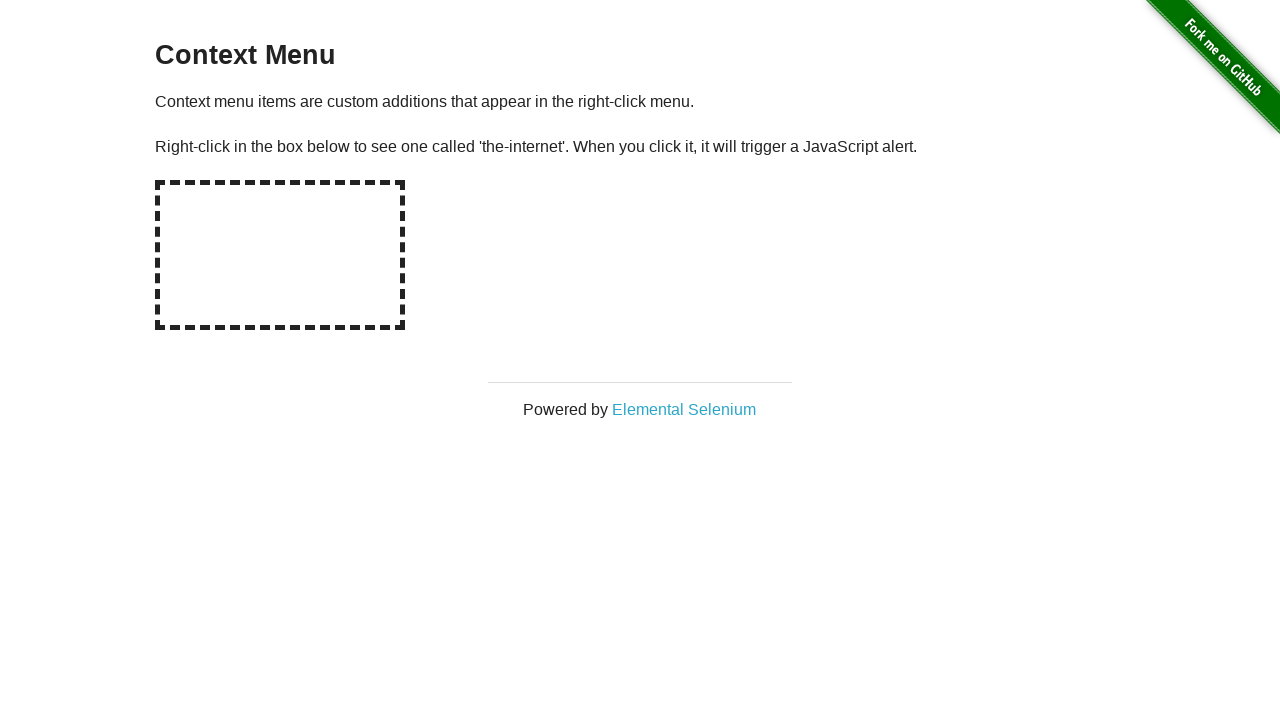